Fills out a registration form on UIBank website by entering personal information and selecting options from multiple dropdown menus

Starting URL: https://uibank.uipath.com/register-account

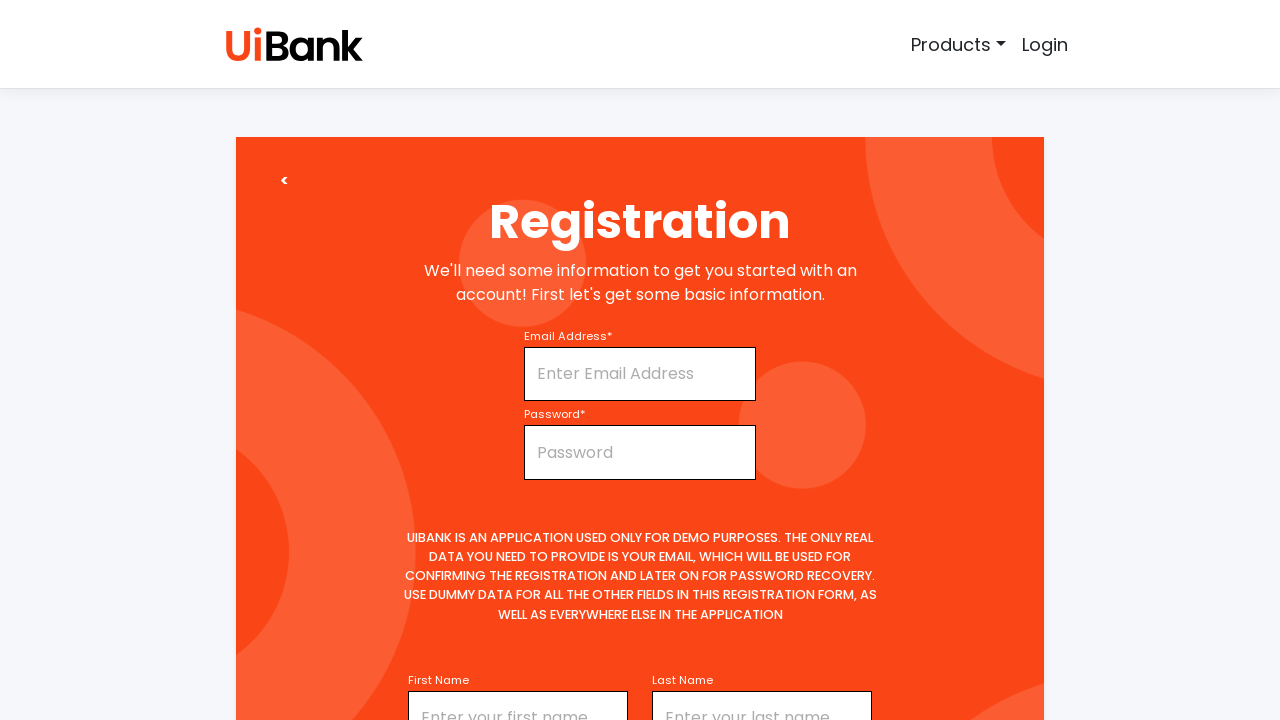

Filled first name field with 'Sarah' on input#firstName
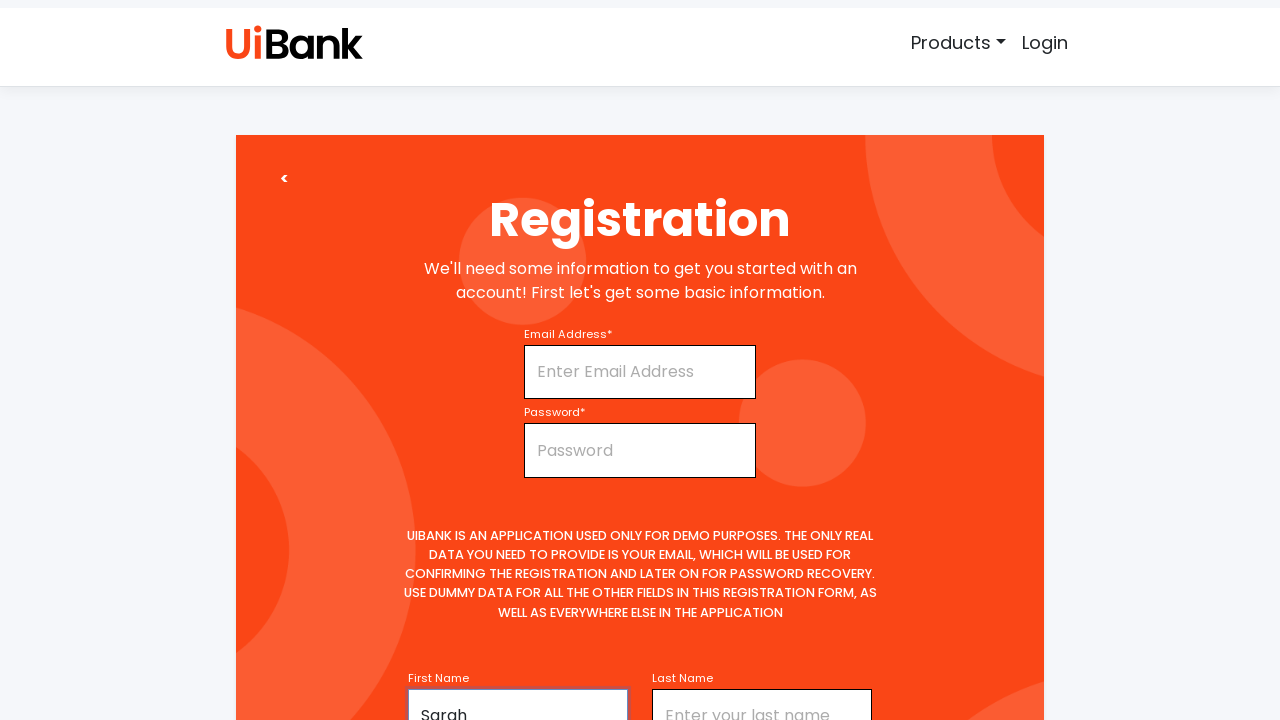

Selected 'Ms' from title dropdown on select#title
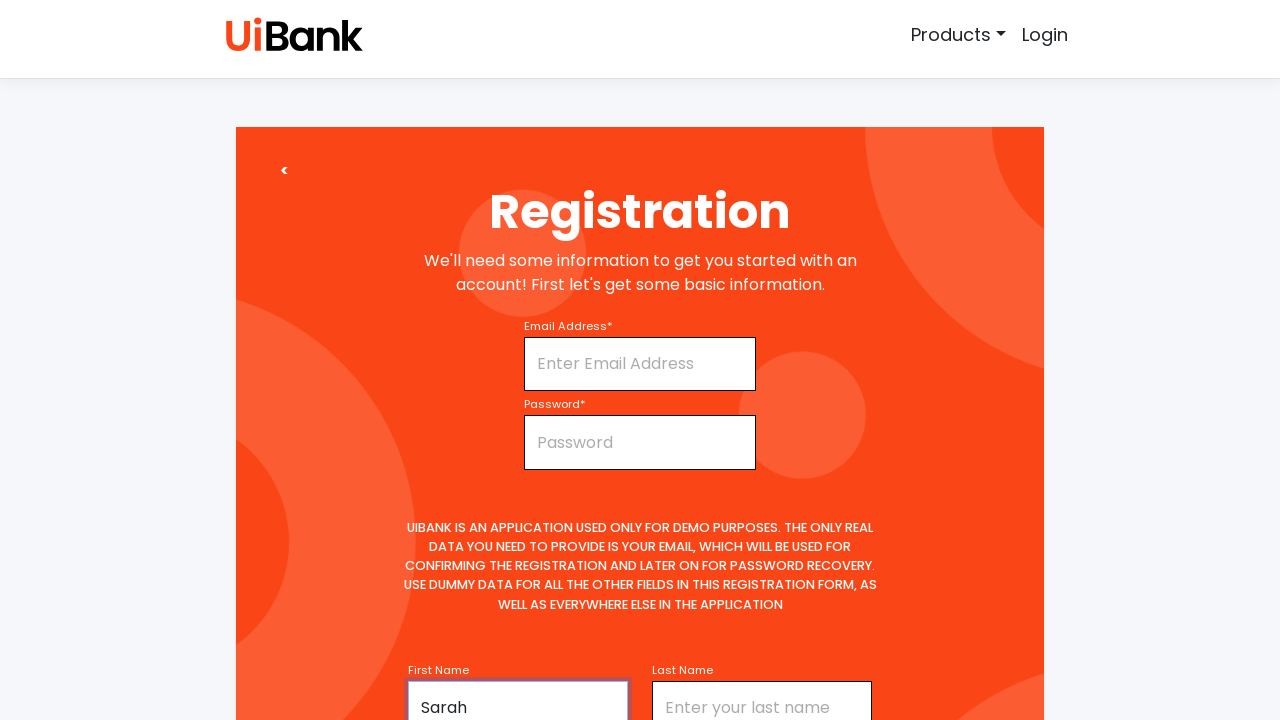

Filled last name field with 'Johnson' on input#lastName
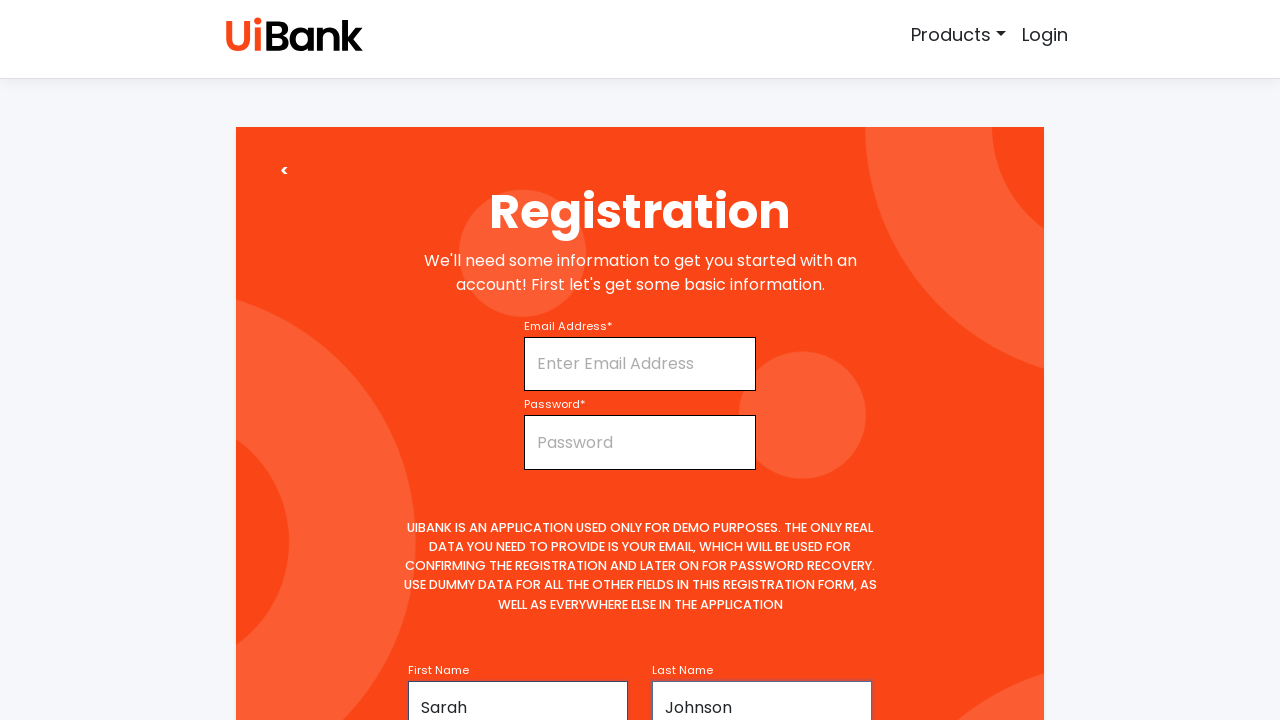

Selected 'Female' from gender dropdown on select#sex
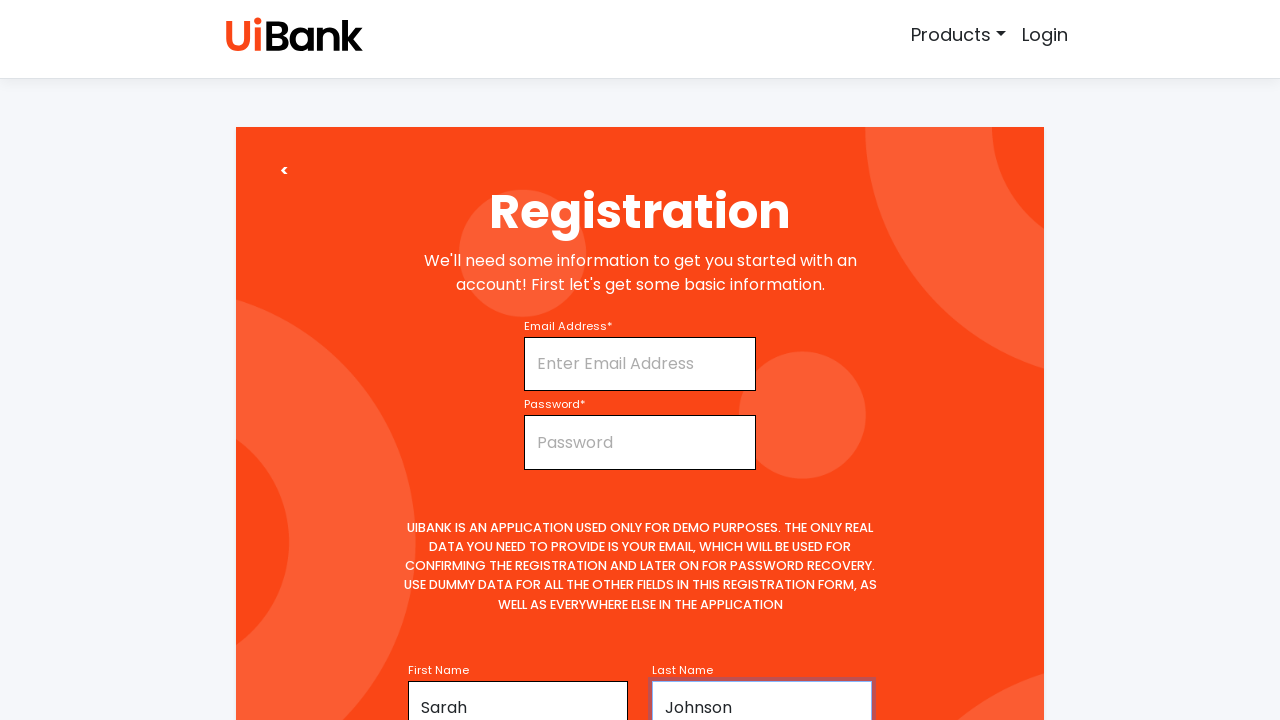

Selected 'Full-time' from employment status dropdown on select#employmentStatus
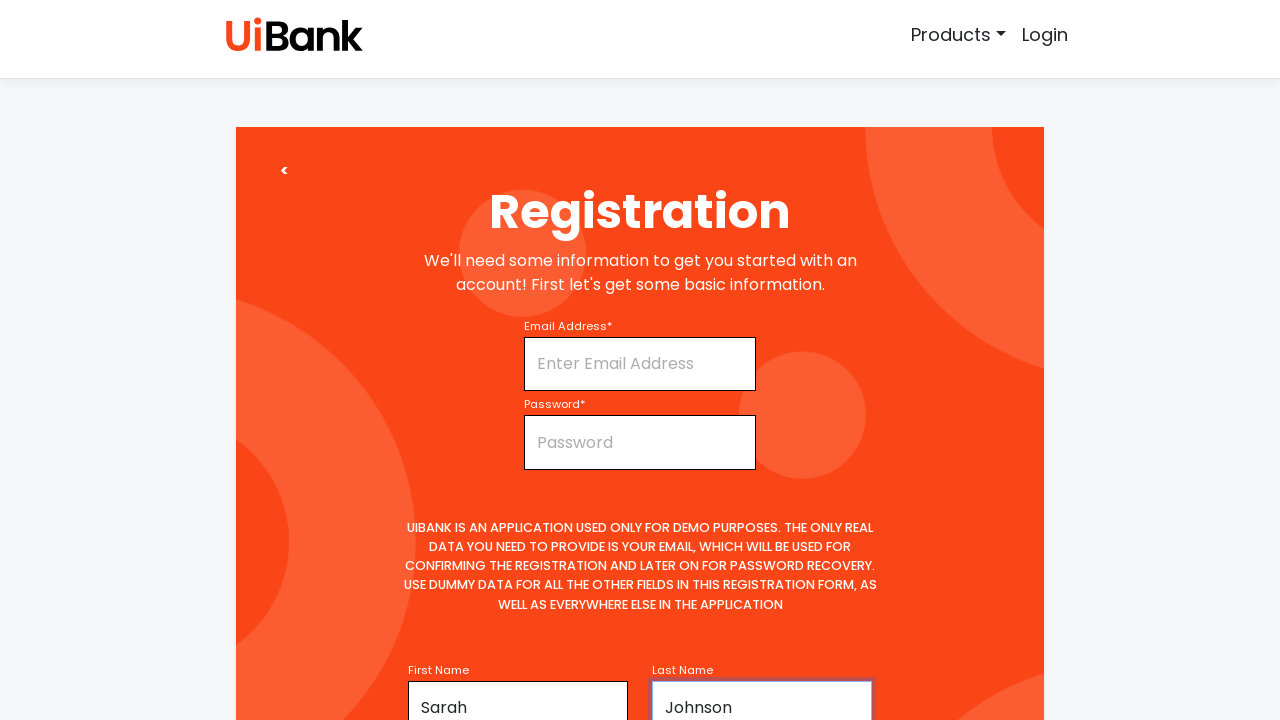

Filled username field with 'sjohnson2024' on input#username
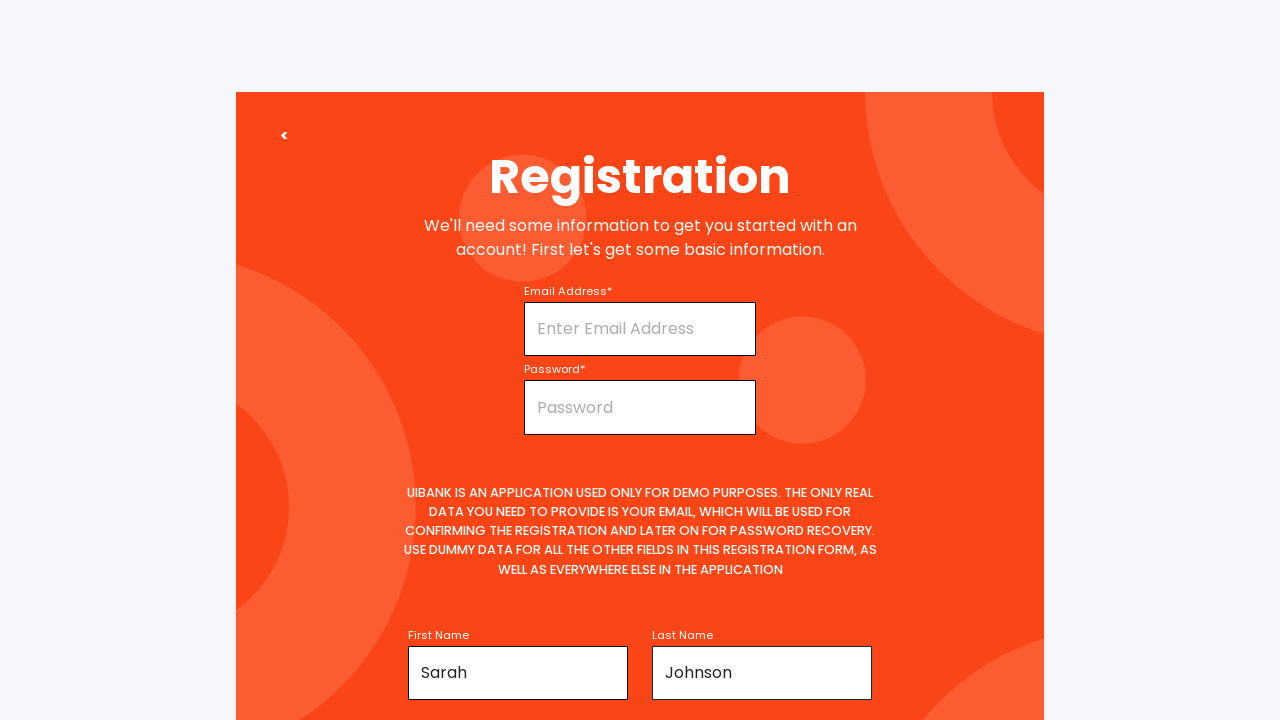

Filled email field with 'sarah.johnson@example.com' on input#email
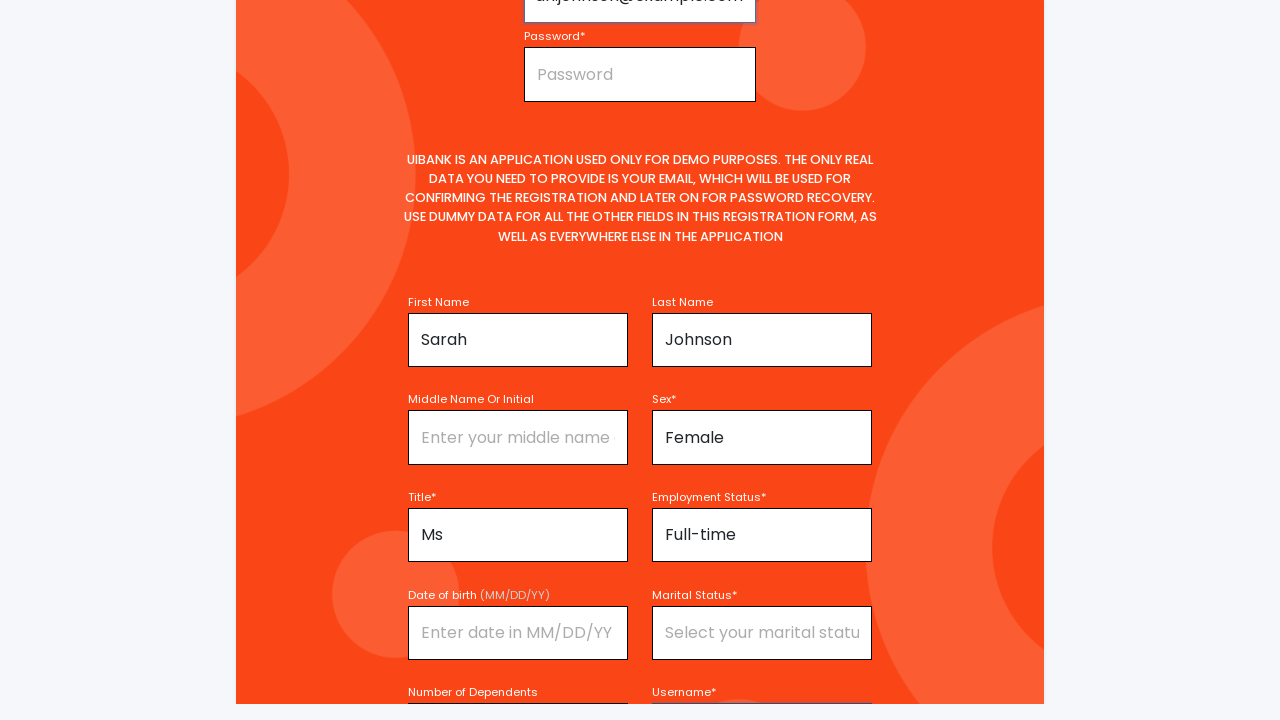

Filled password field with 'SecurePass123!' on input#password
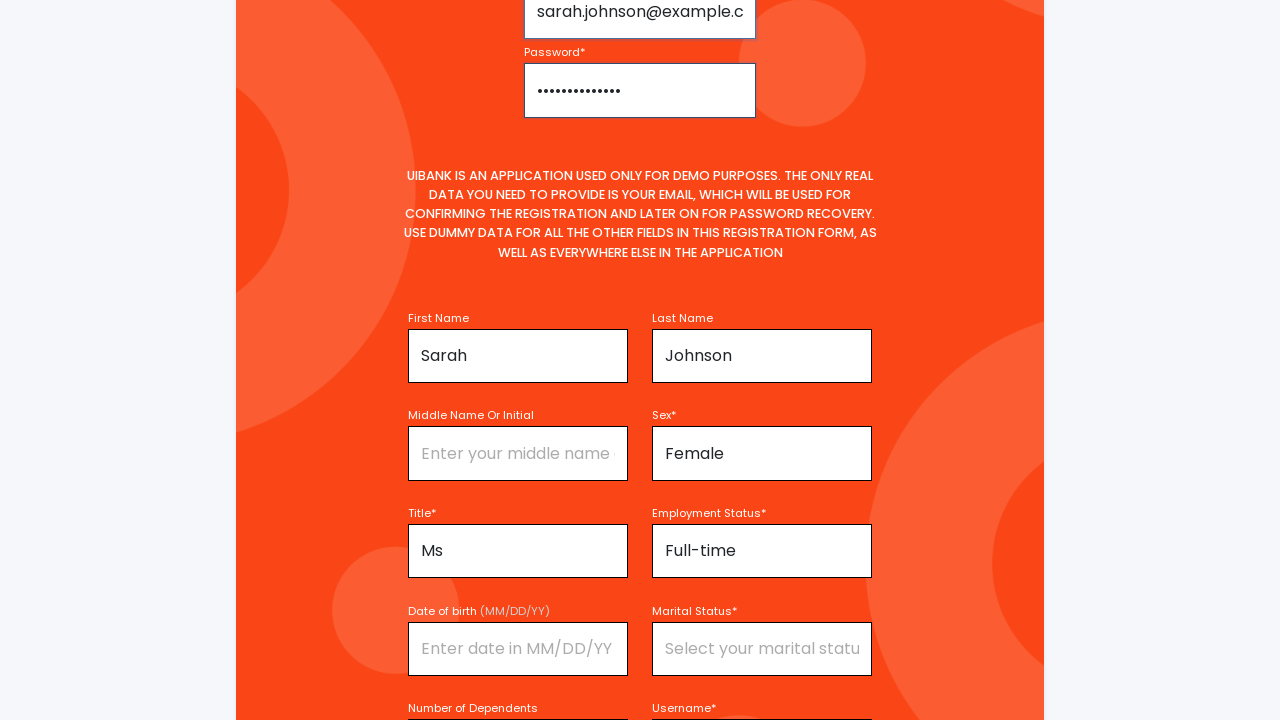

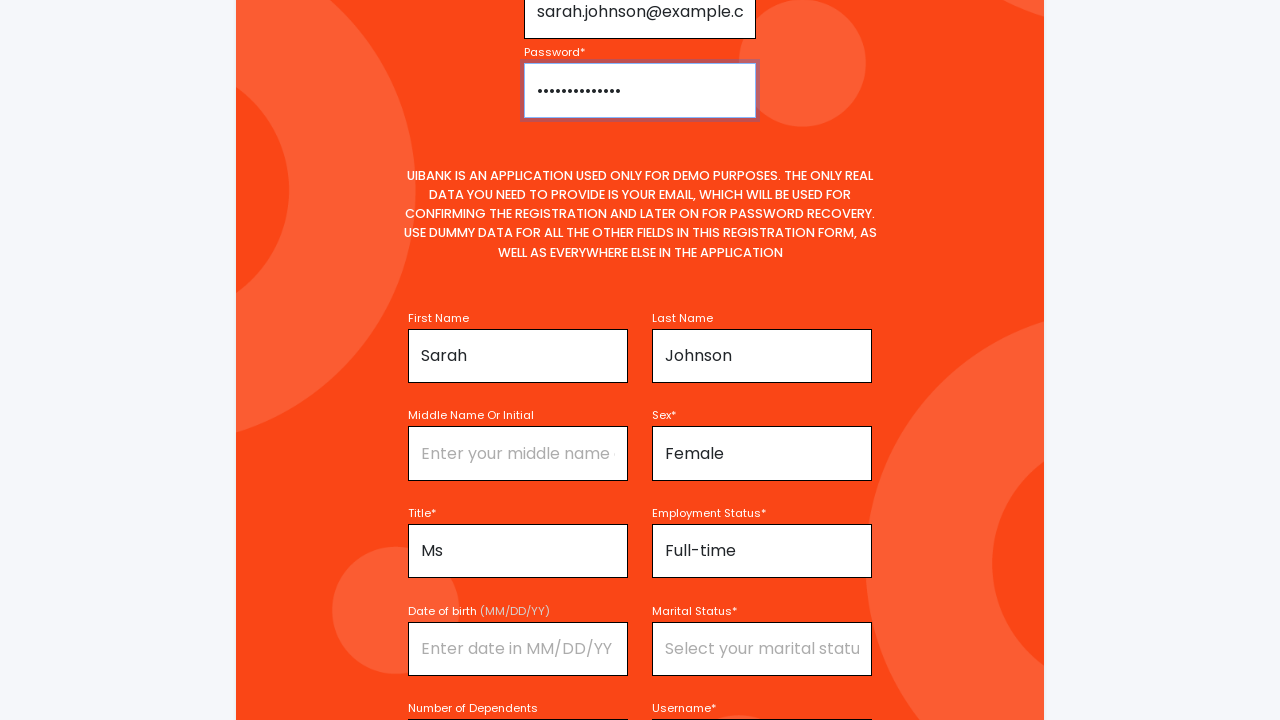